Tests that the browser back button works correctly with routing filters

Starting URL: https://demo.playwright.dev/todomvc

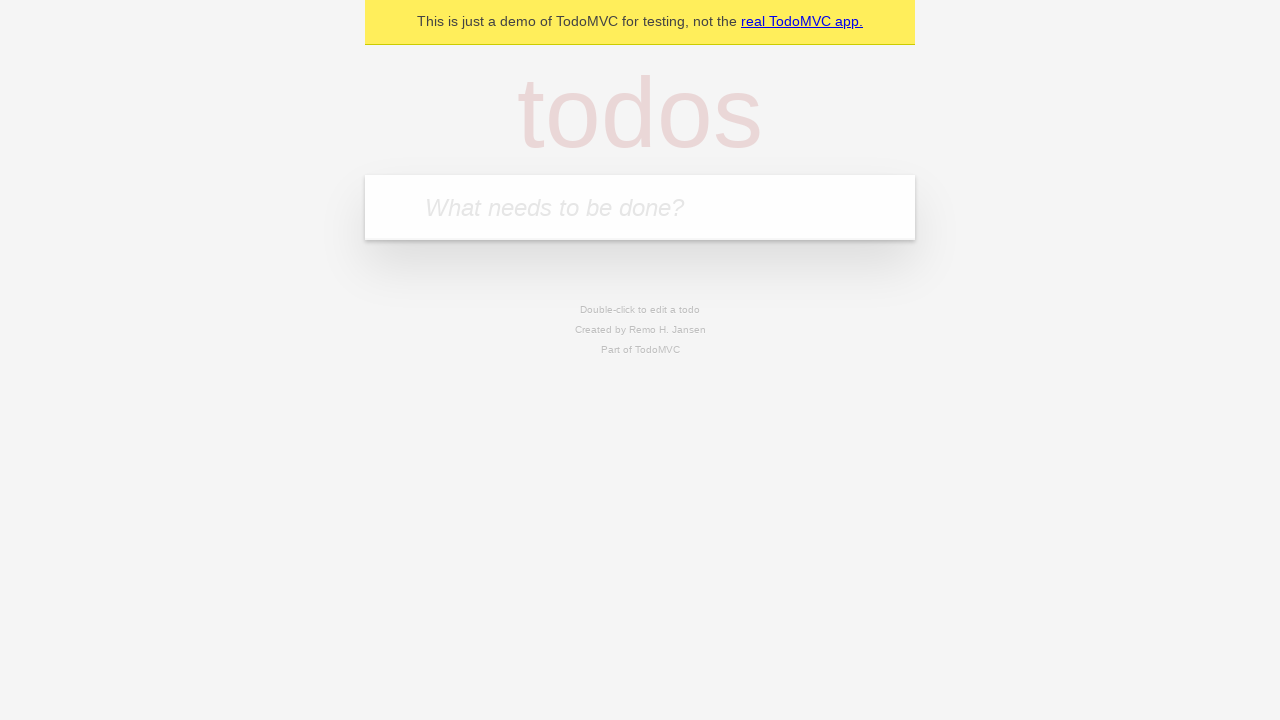

Filled todo input with 'buy some cheese' on internal:attr=[placeholder="What needs to be done?"i]
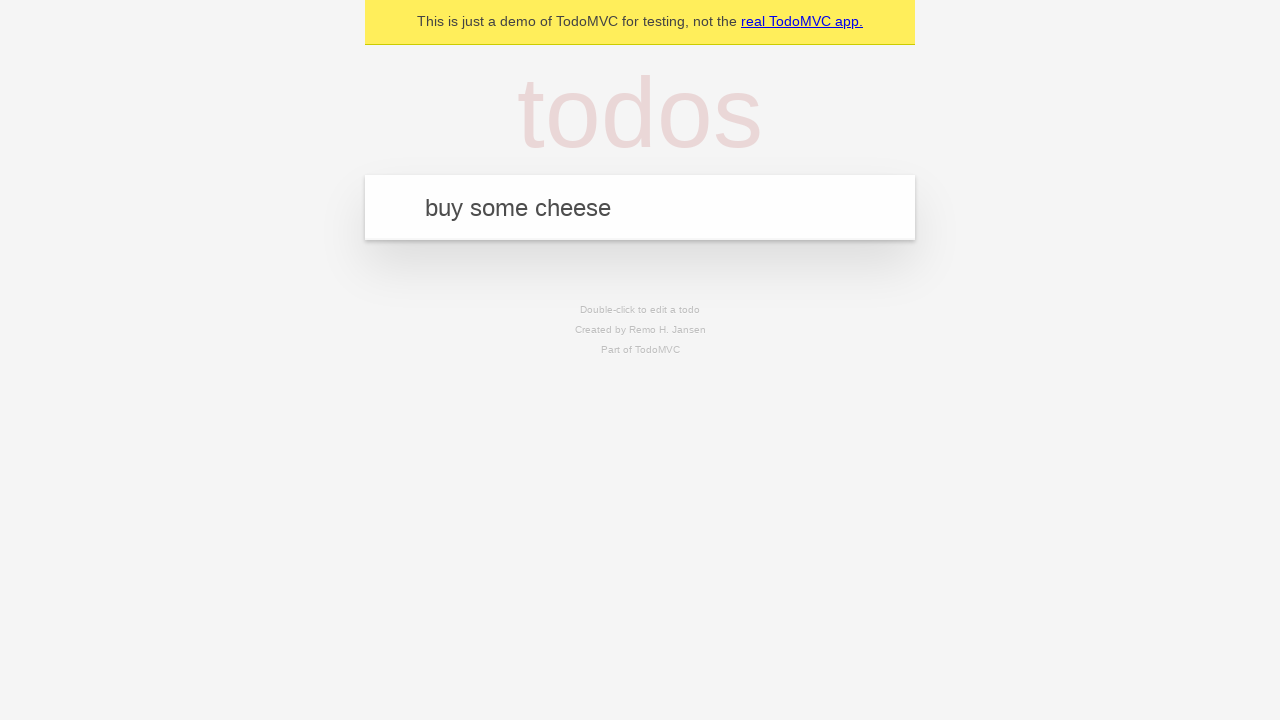

Pressed Enter to add first todo on internal:attr=[placeholder="What needs to be done?"i]
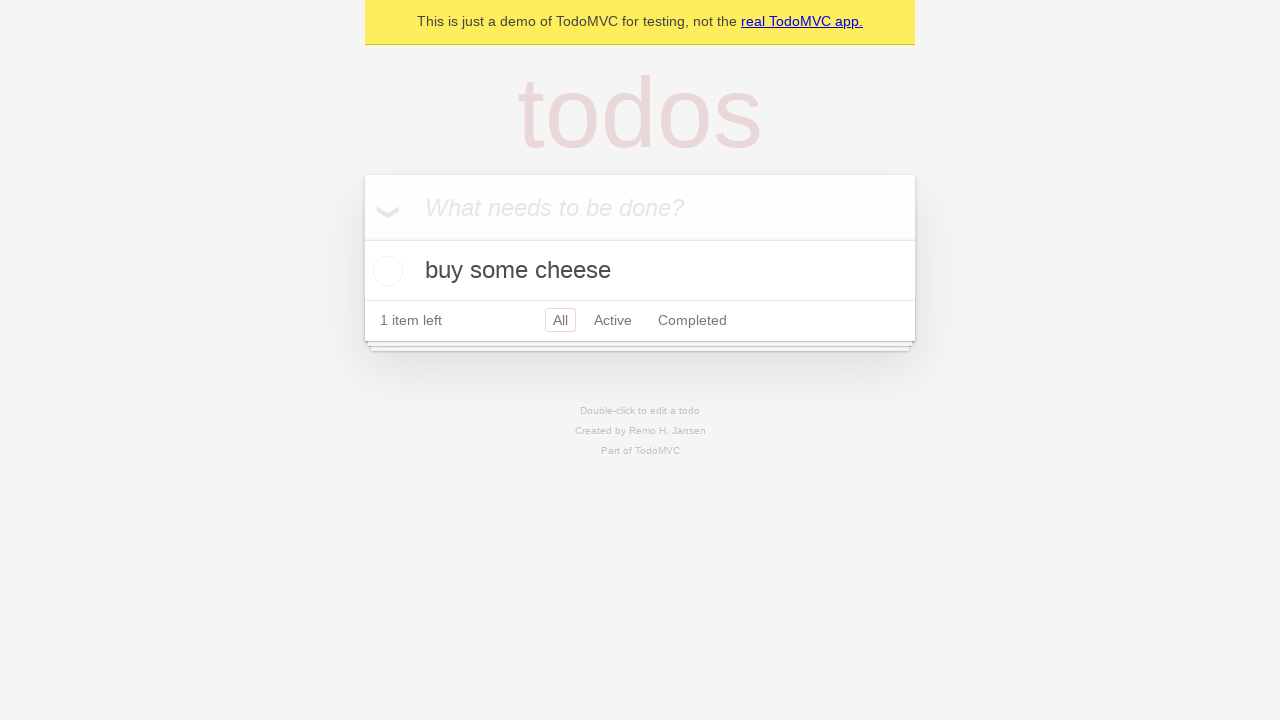

Filled todo input with 'feed the cat' on internal:attr=[placeholder="What needs to be done?"i]
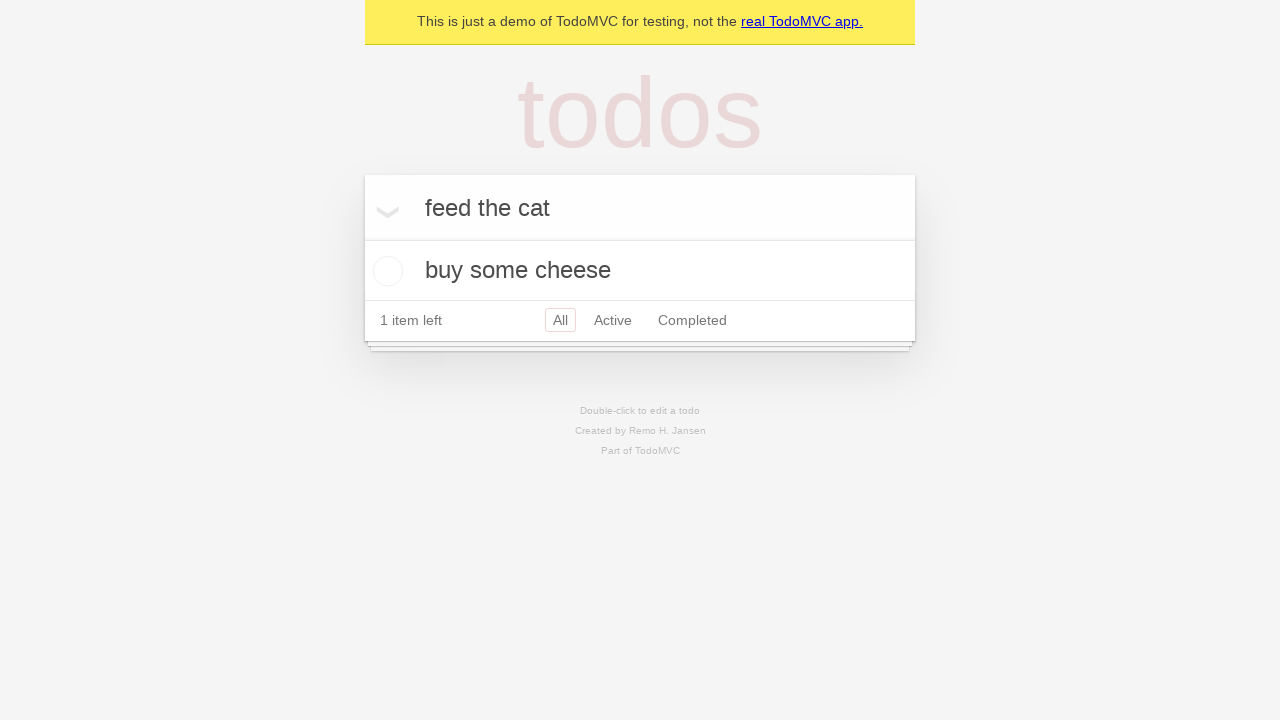

Pressed Enter to add second todo on internal:attr=[placeholder="What needs to be done?"i]
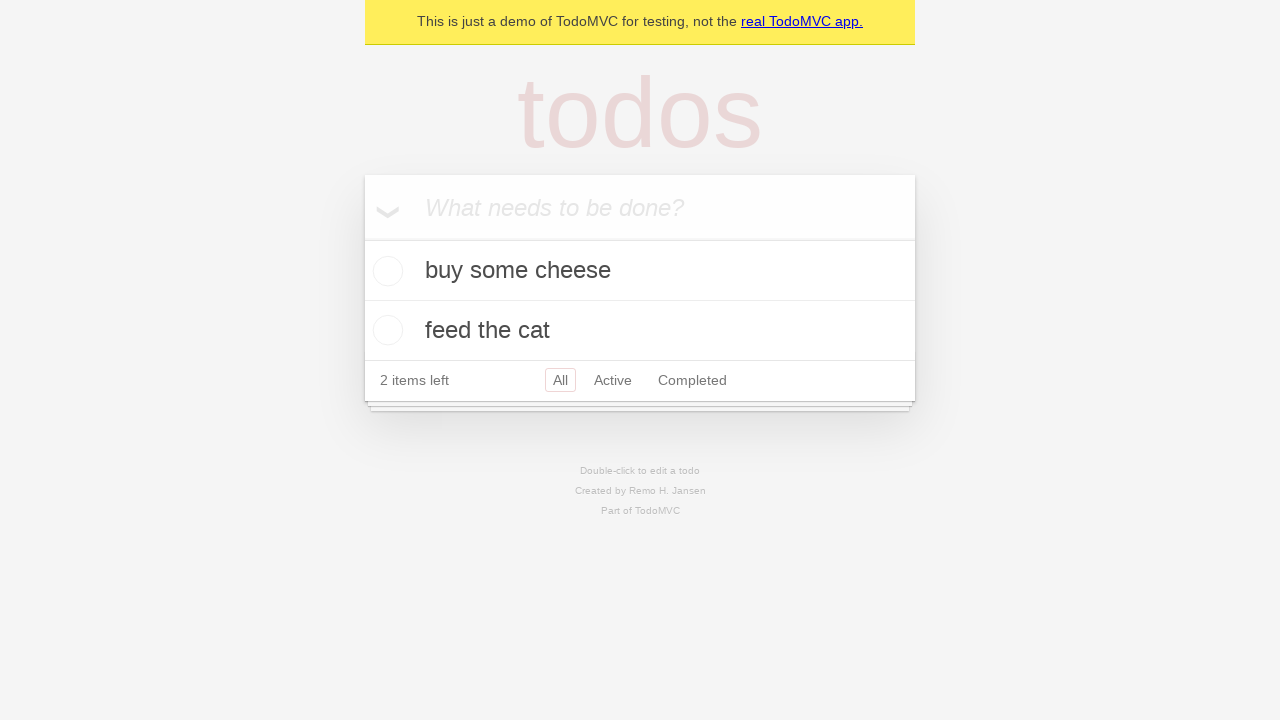

Filled todo input with 'book a doctors appointment' on internal:attr=[placeholder="What needs to be done?"i]
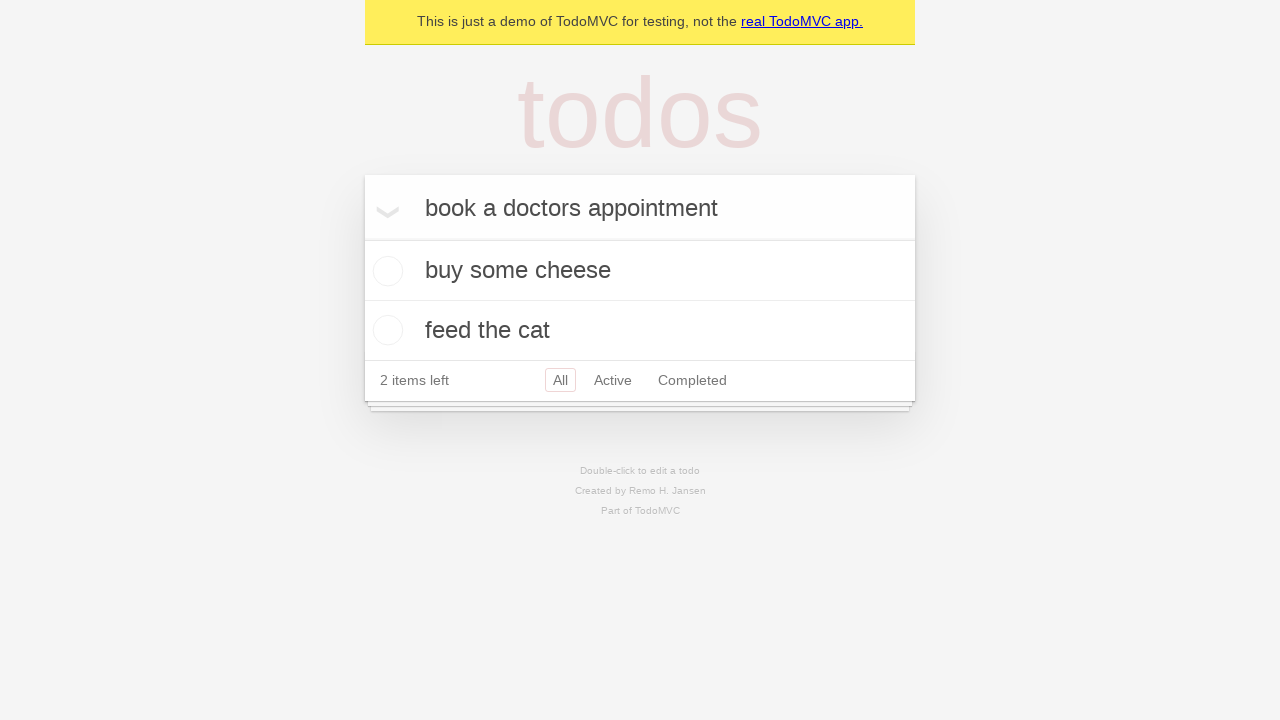

Pressed Enter to add third todo on internal:attr=[placeholder="What needs to be done?"i]
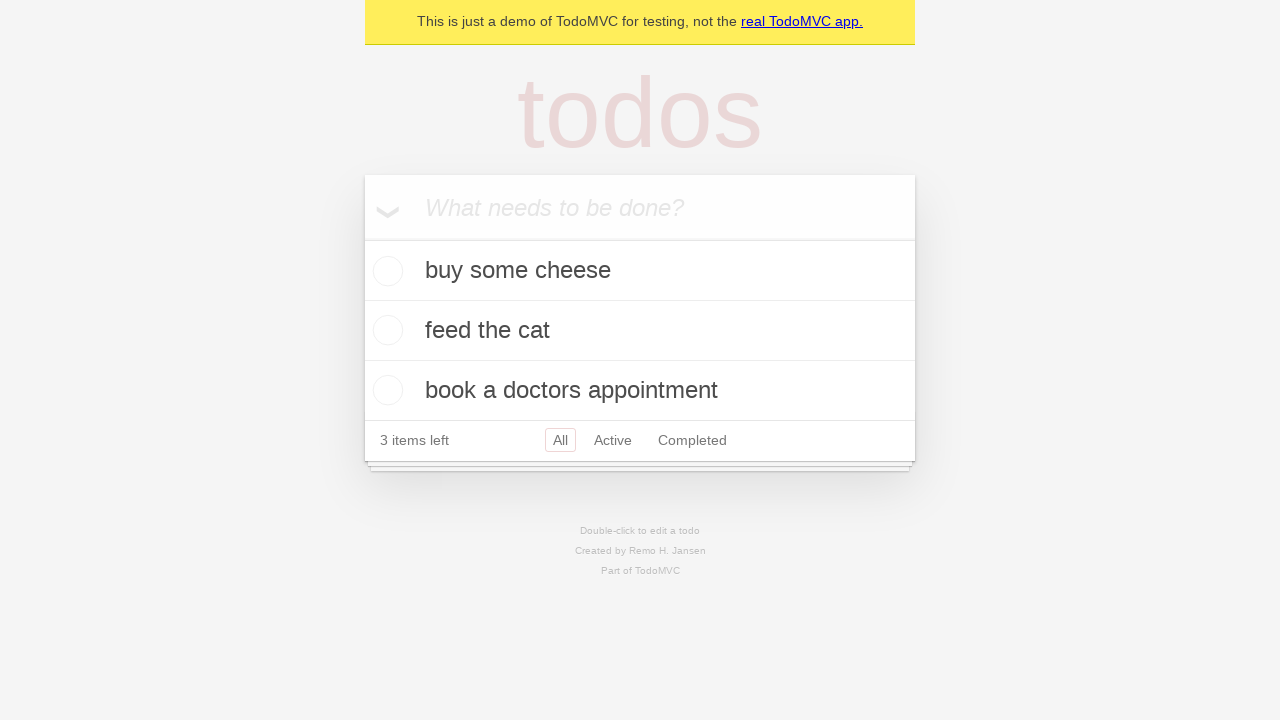

Verified all 3 todos were created
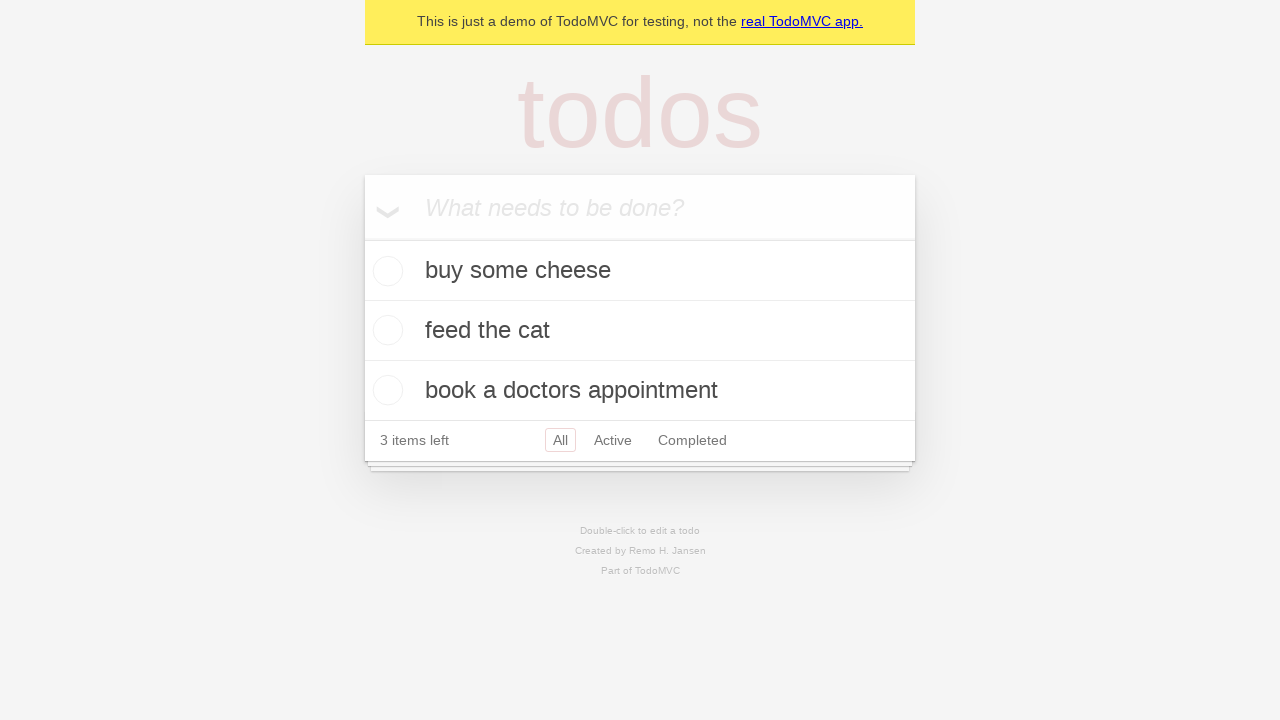

Checked the second todo item at (385, 330) on internal:testid=[data-testid="todo-item"s] >> nth=1 >> internal:role=checkbox
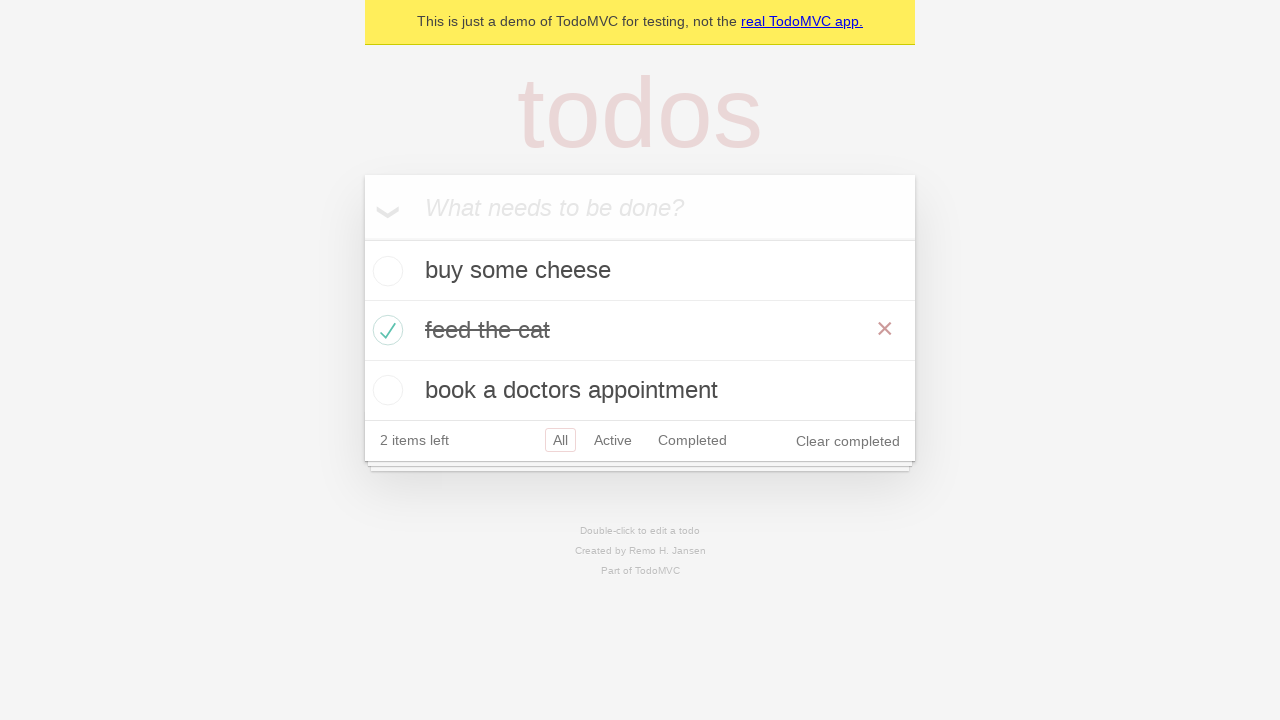

Clicked 'All' filter link at (560, 440) on internal:role=link[name="All"i]
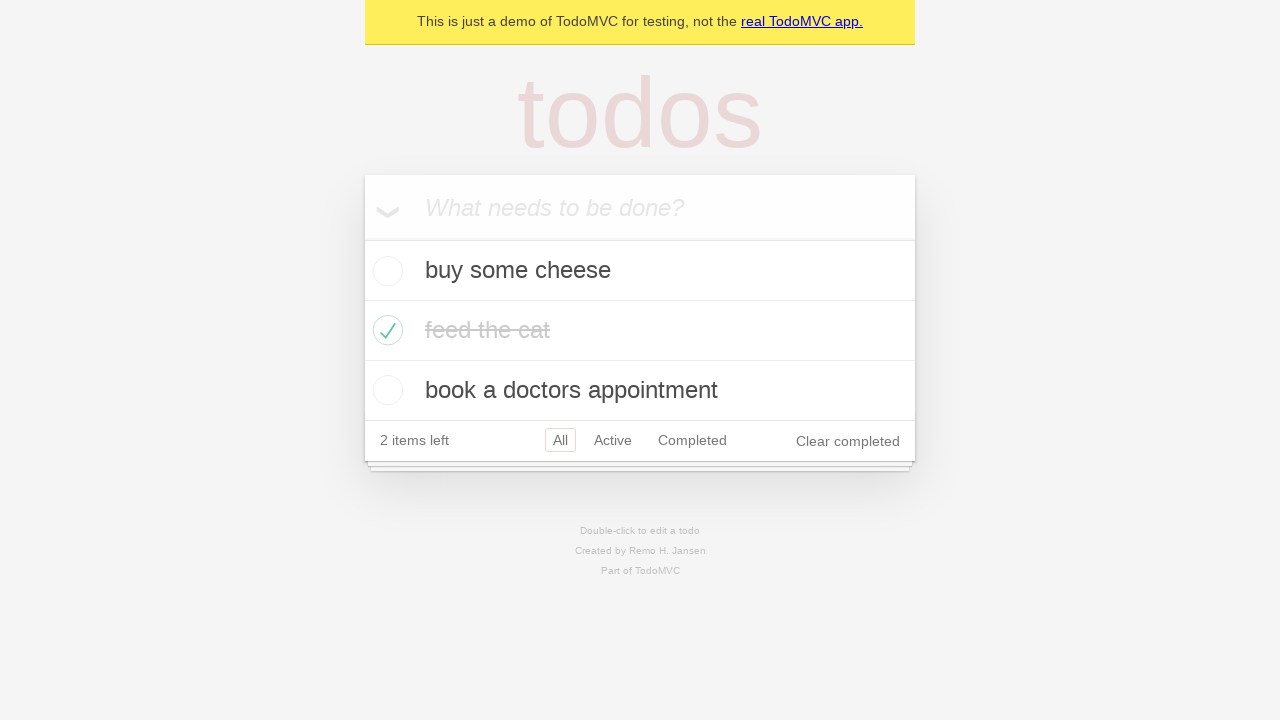

Clicked 'Active' filter link at (613, 440) on internal:role=link[name="Active"i]
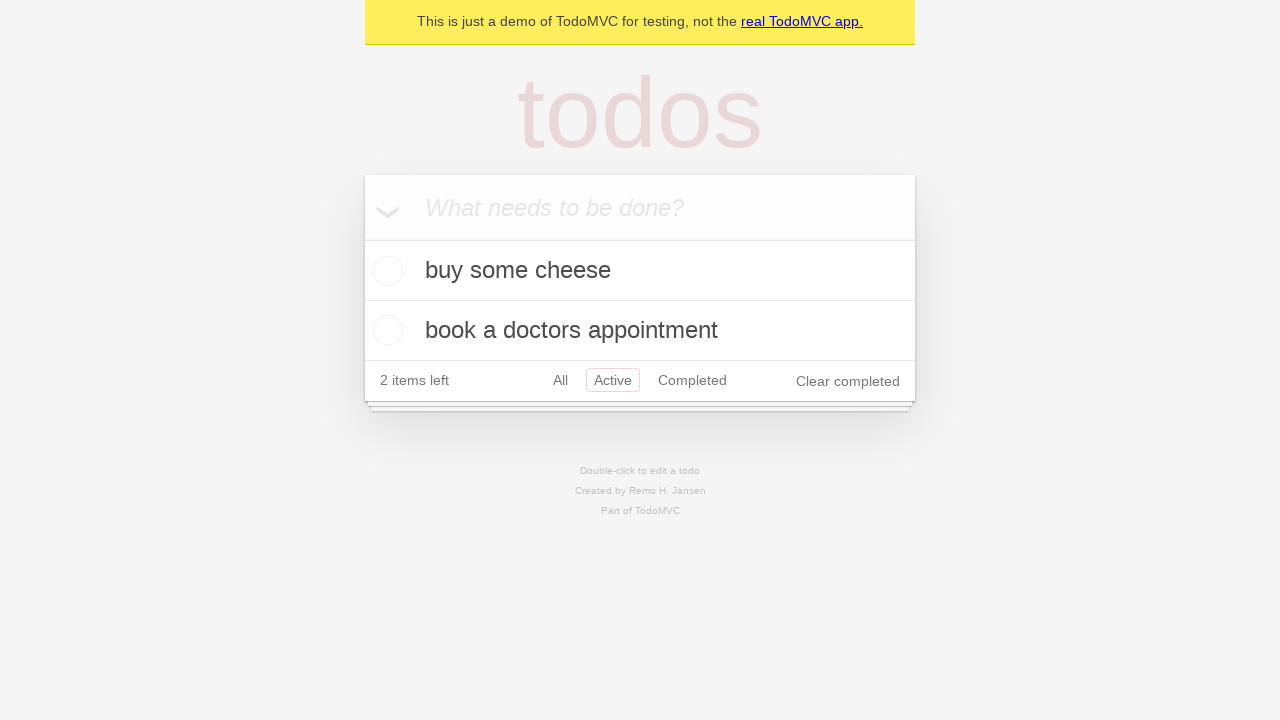

Clicked 'Completed' filter link at (692, 380) on internal:role=link[name="Completed"i]
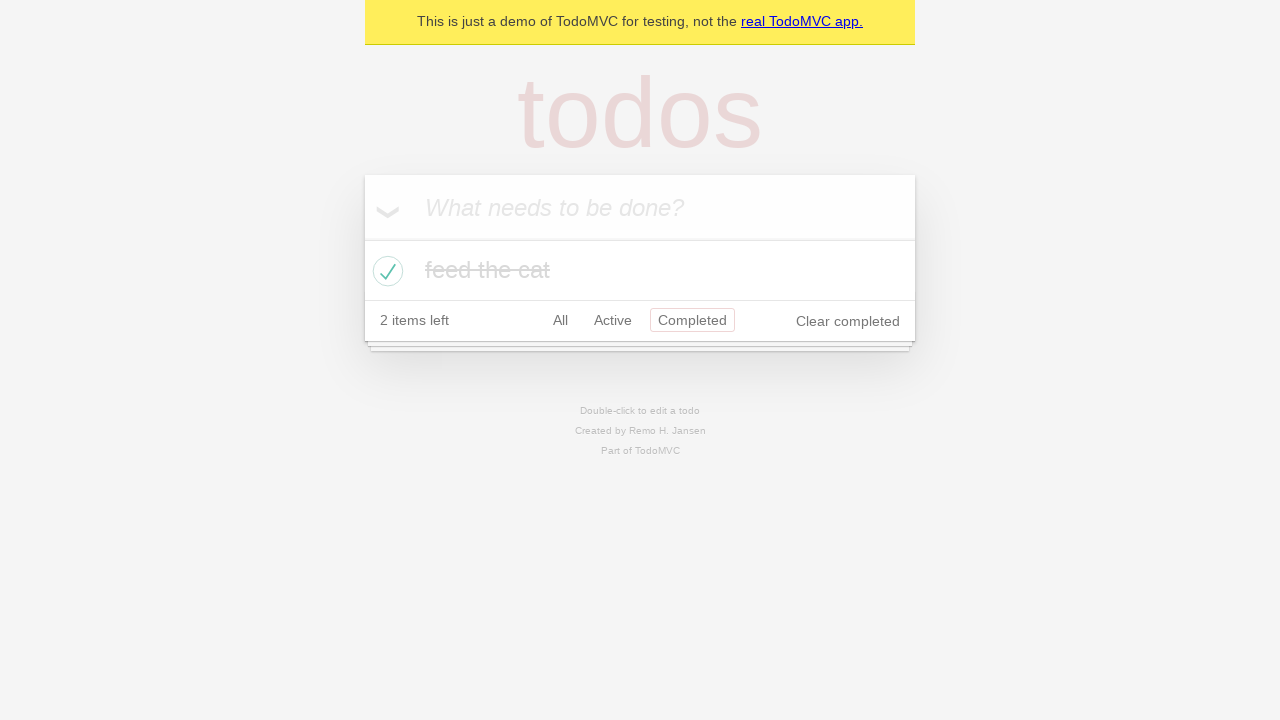

Pressed browser back button once (returned to Active filter)
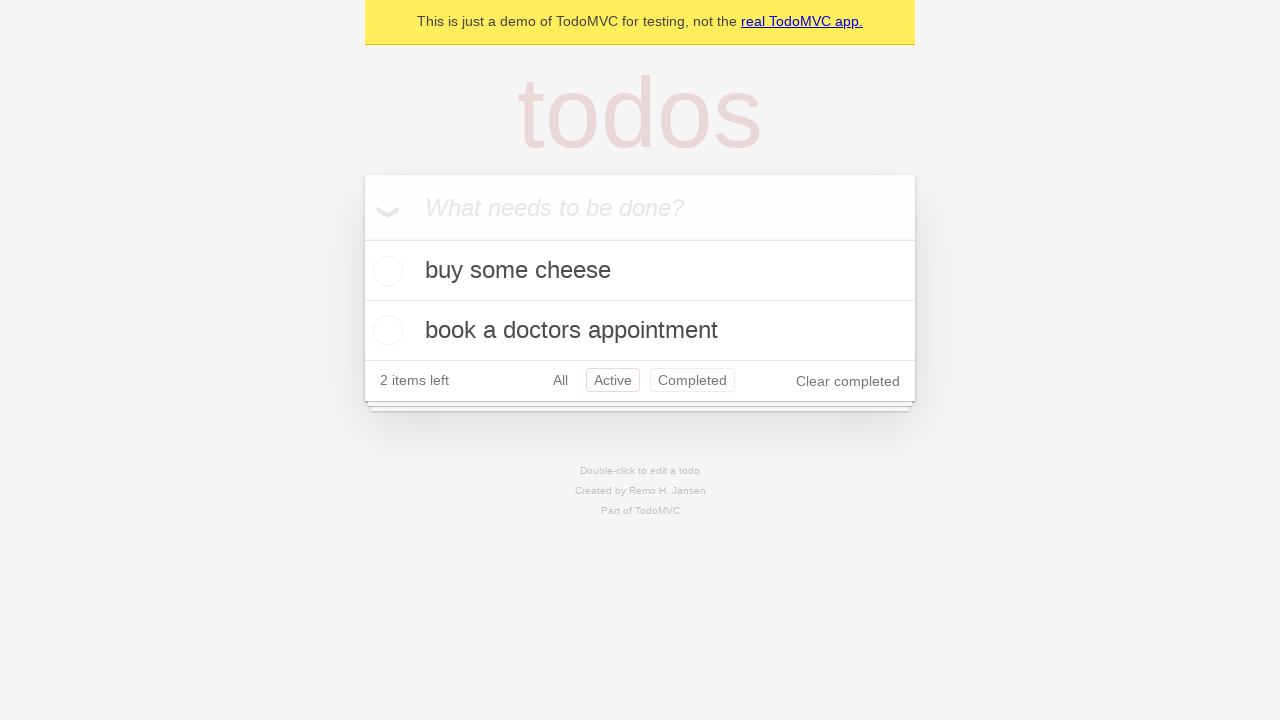

Pressed browser back button again (returned to All filter)
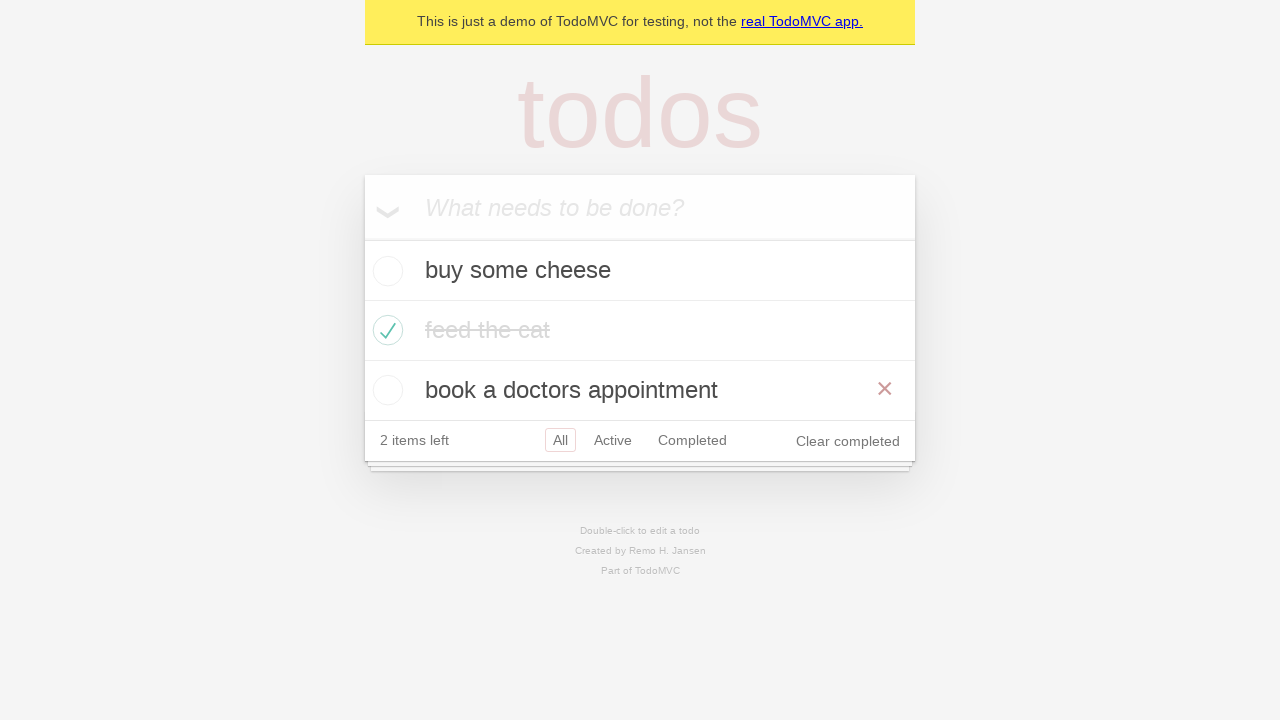

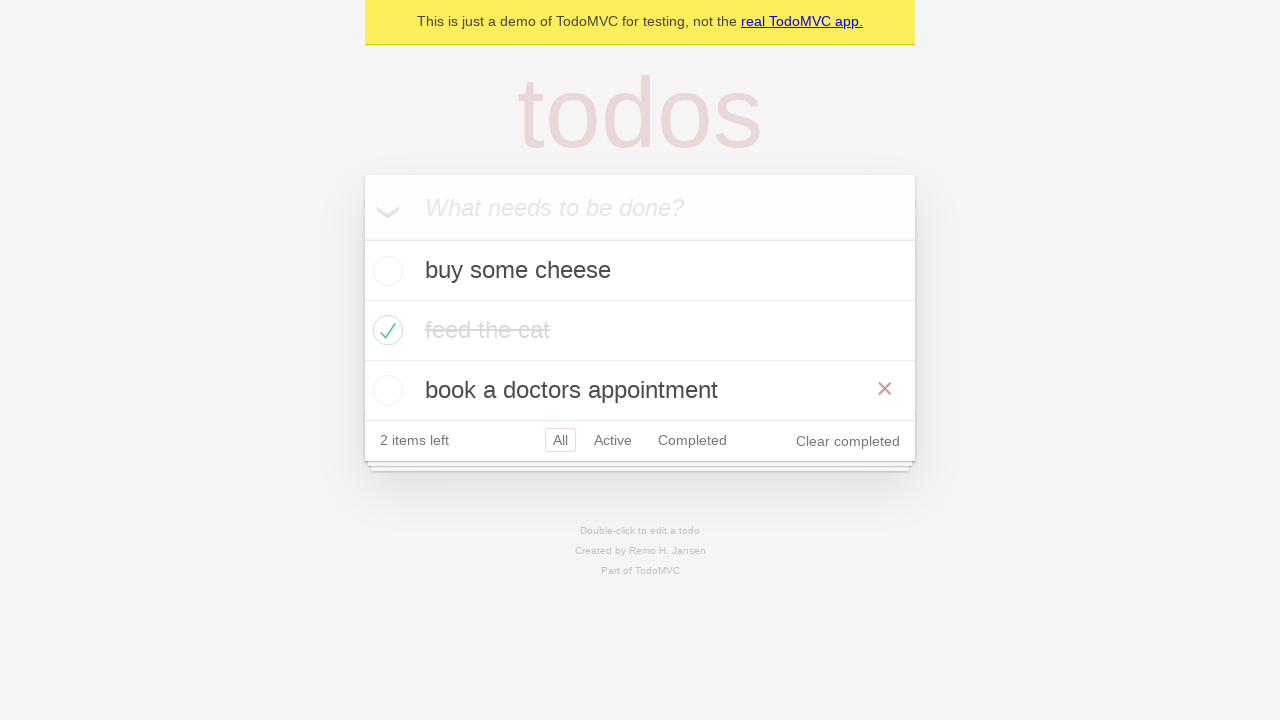